Tests browser window handling by clicking a button that opens a new window, switching to the child window to read its content, closing the child window, and switching back to the main window

Starting URL: https://demoqa.com/browser-windows

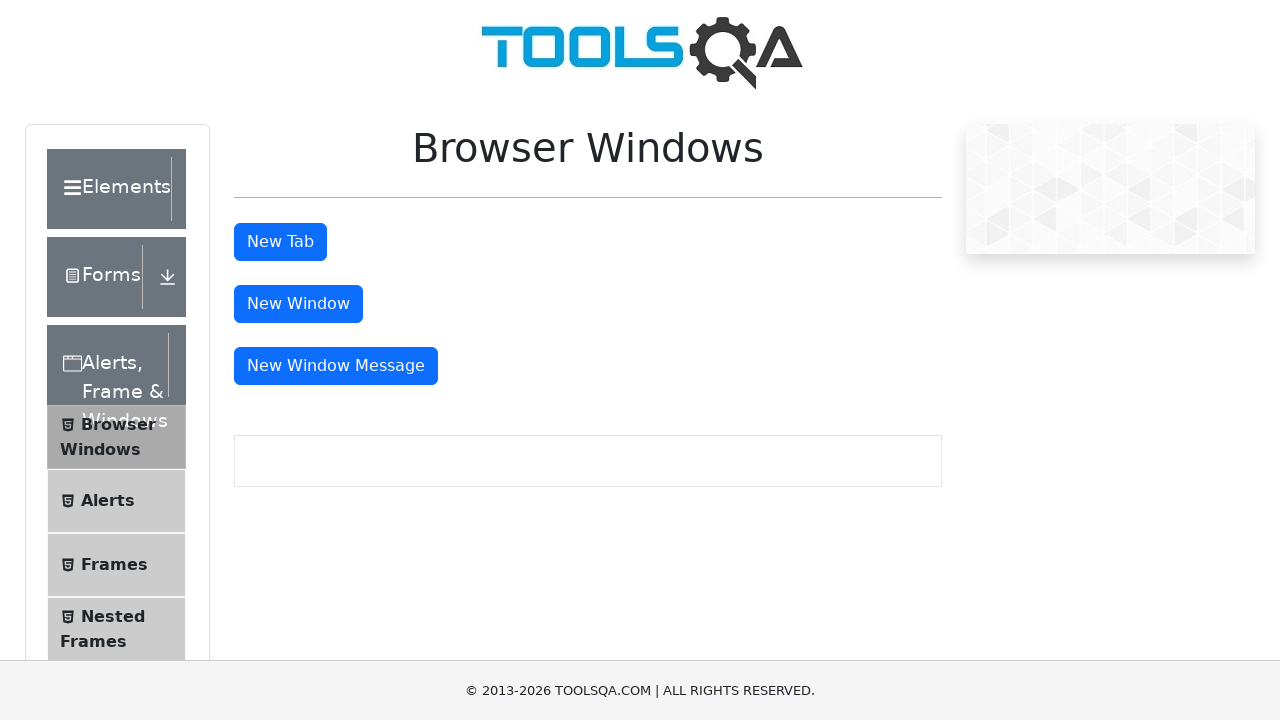

Scrolled down to make the button visible
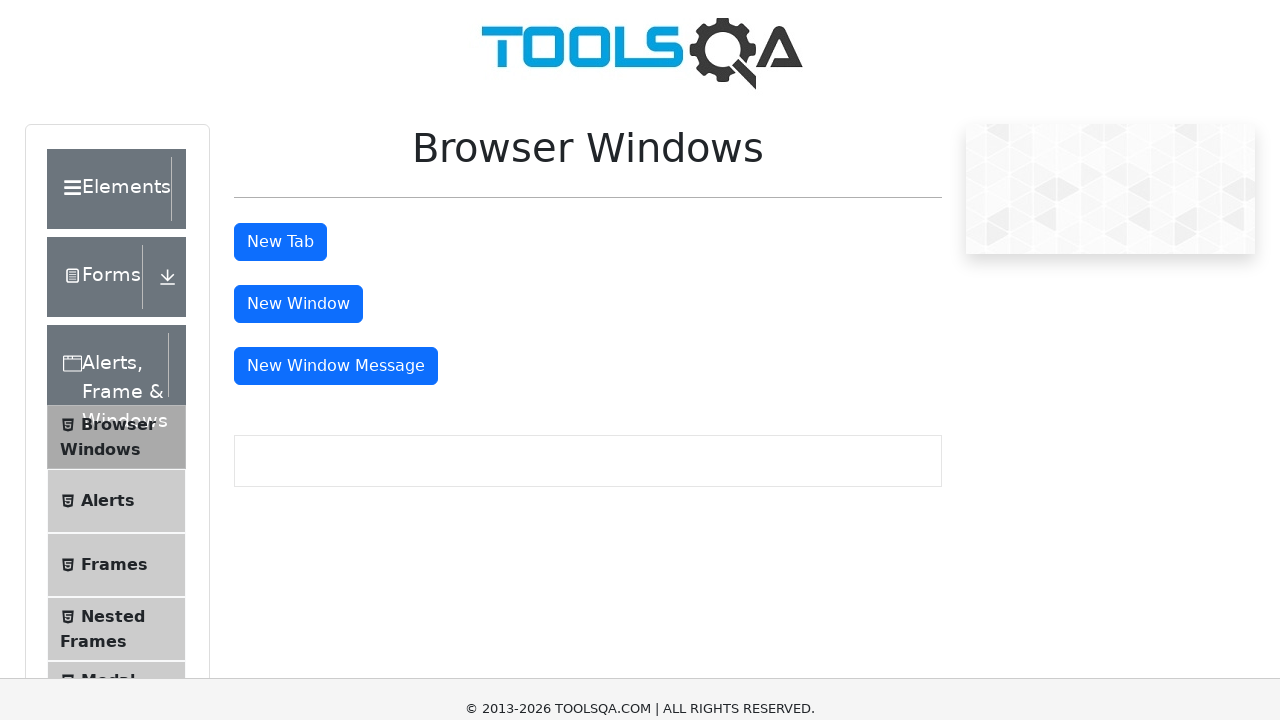

Clicked button to open new child window at (298, 19) on #windowButton
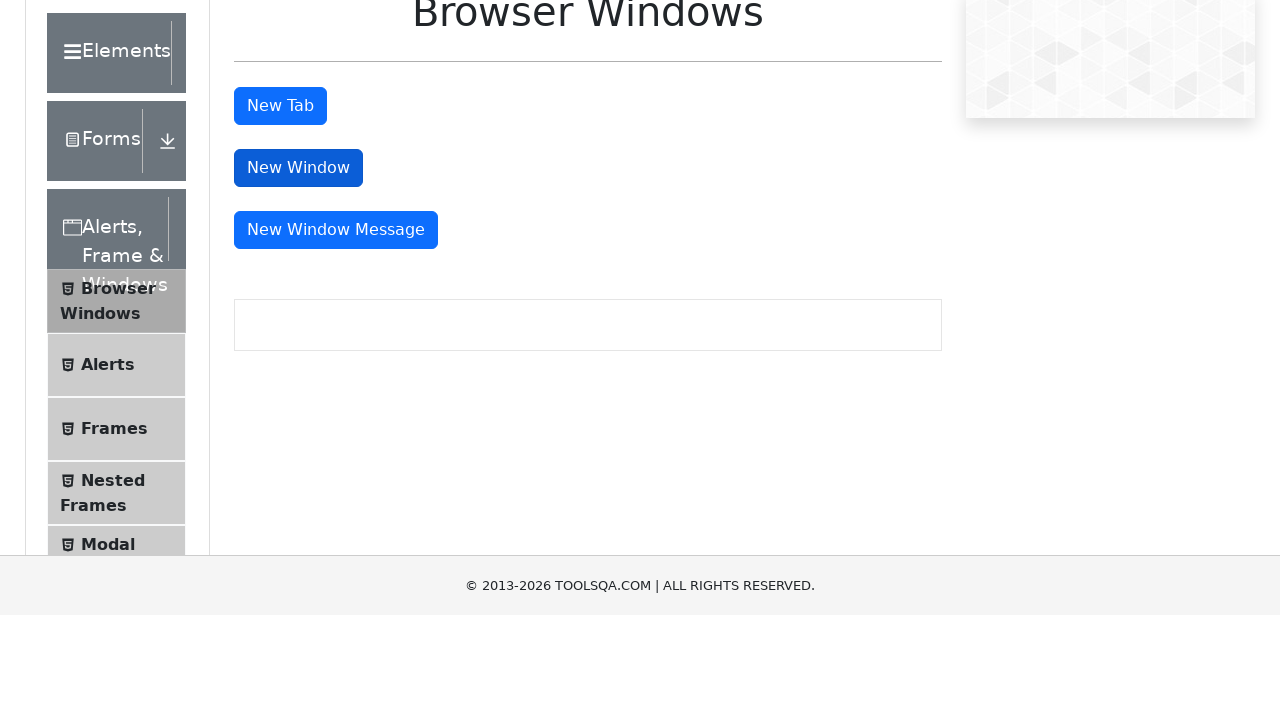

Child window opened and captured
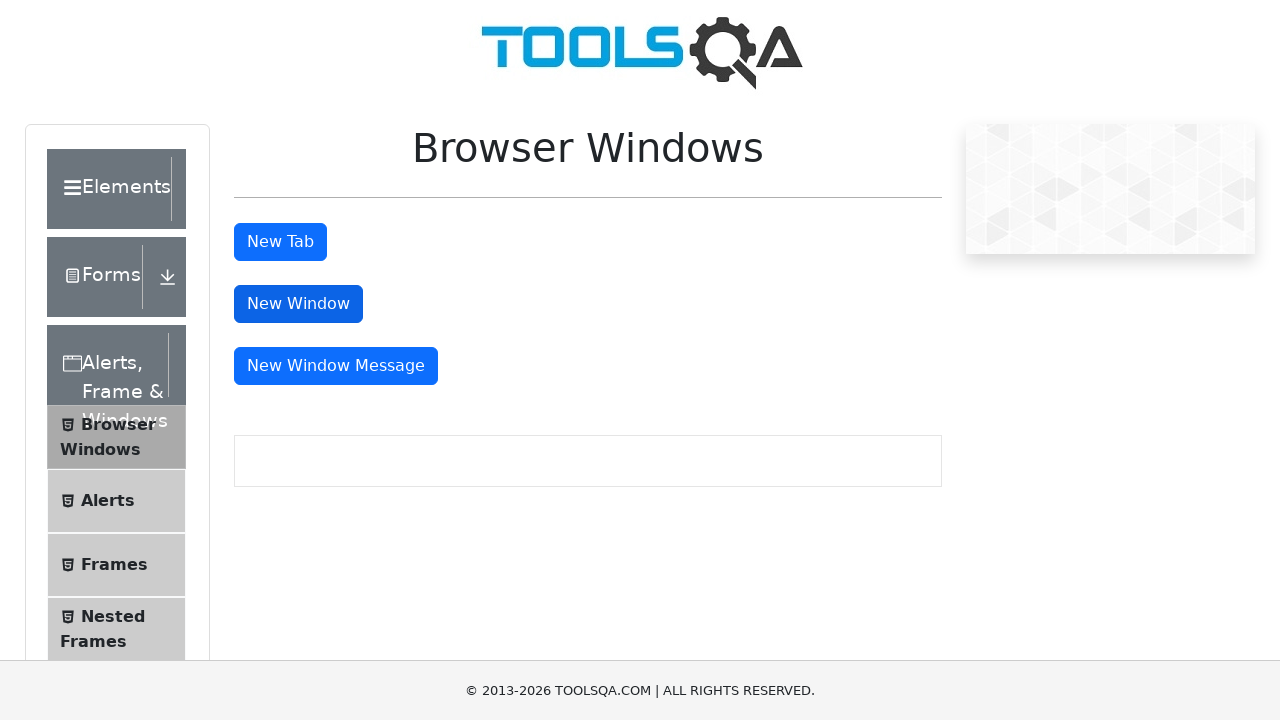

Waited for heading element to load in child window
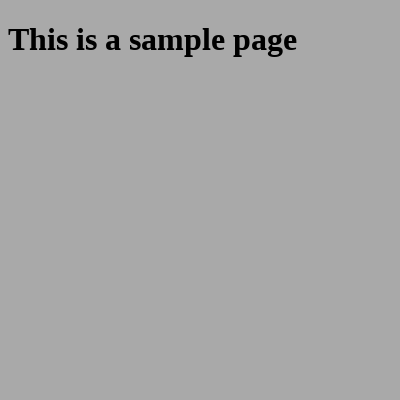

Read child window content: This is a sample page
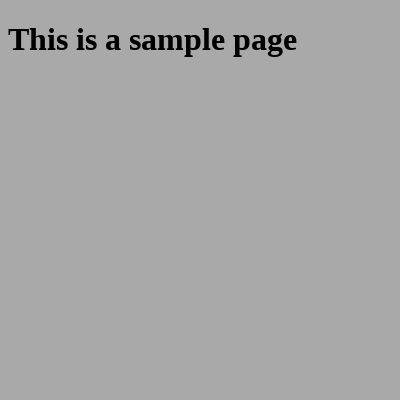

Closed the child window
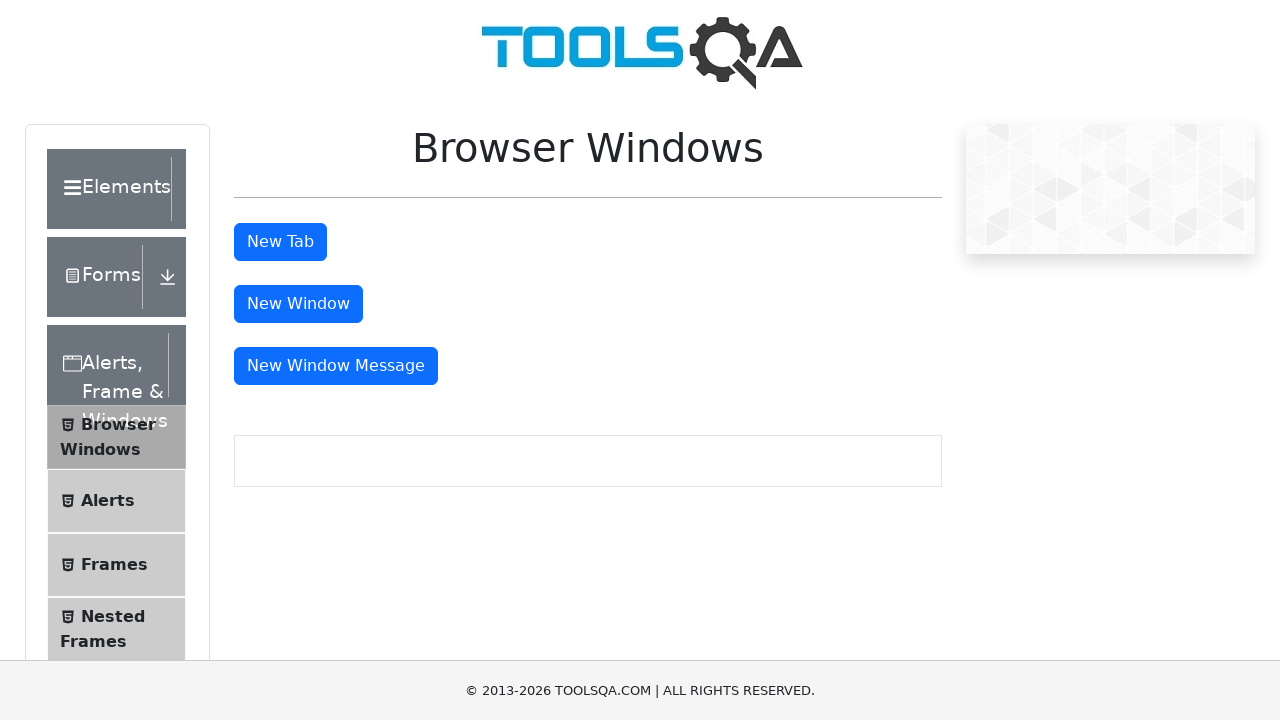

Main window is still active after closing child window
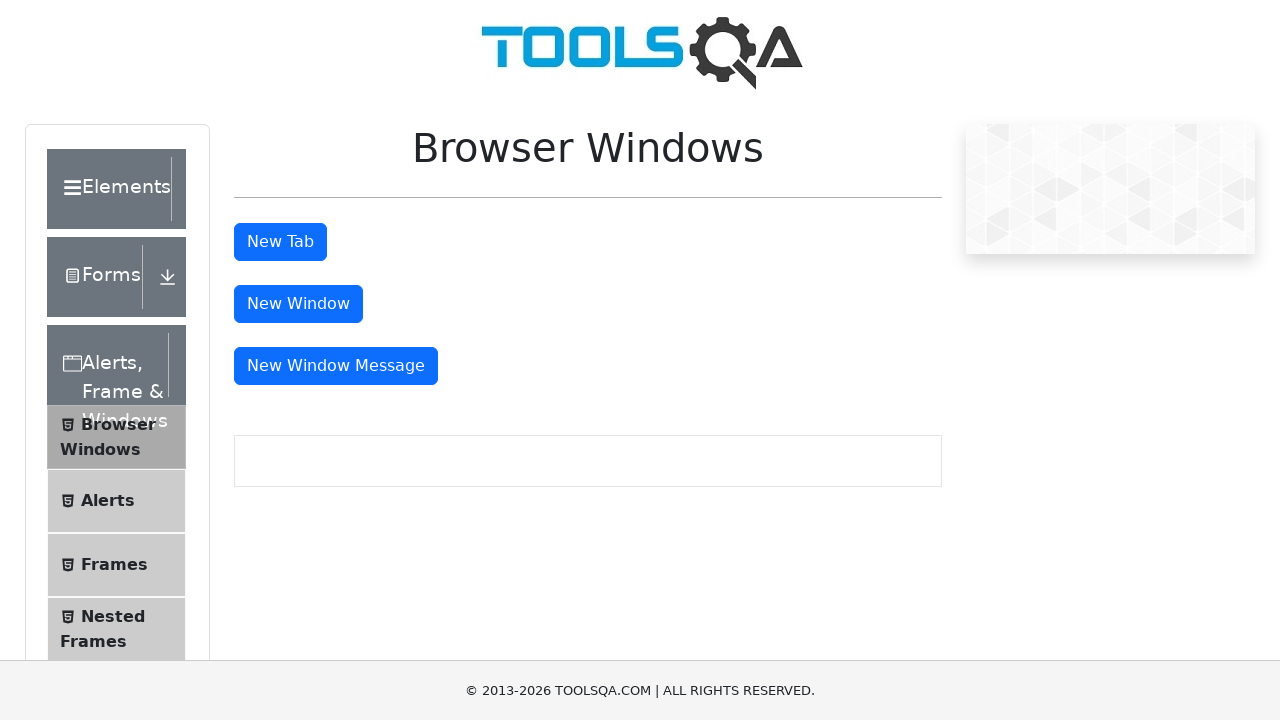

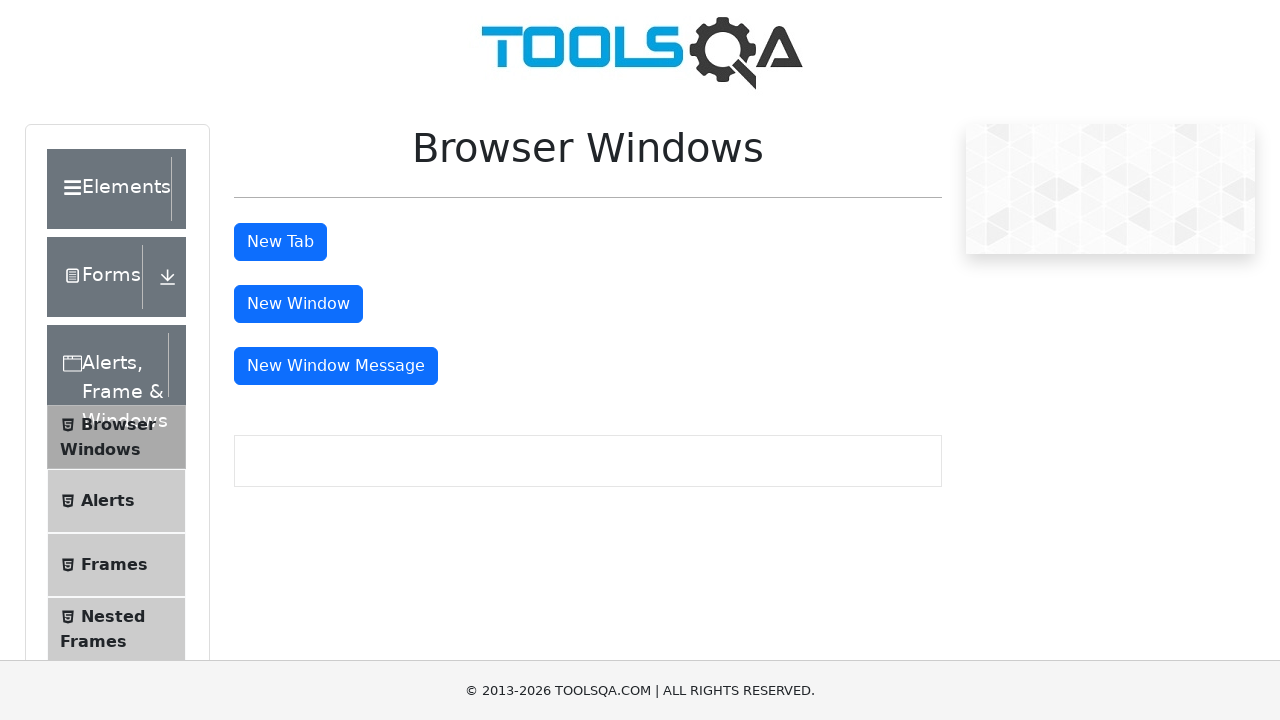